Tests window handling by opening new windows/tabs, switching between them, and filling out a registration form in a child window.

Starting URL: https://www.hyrtutorials.com/p/window-handles-practice.html

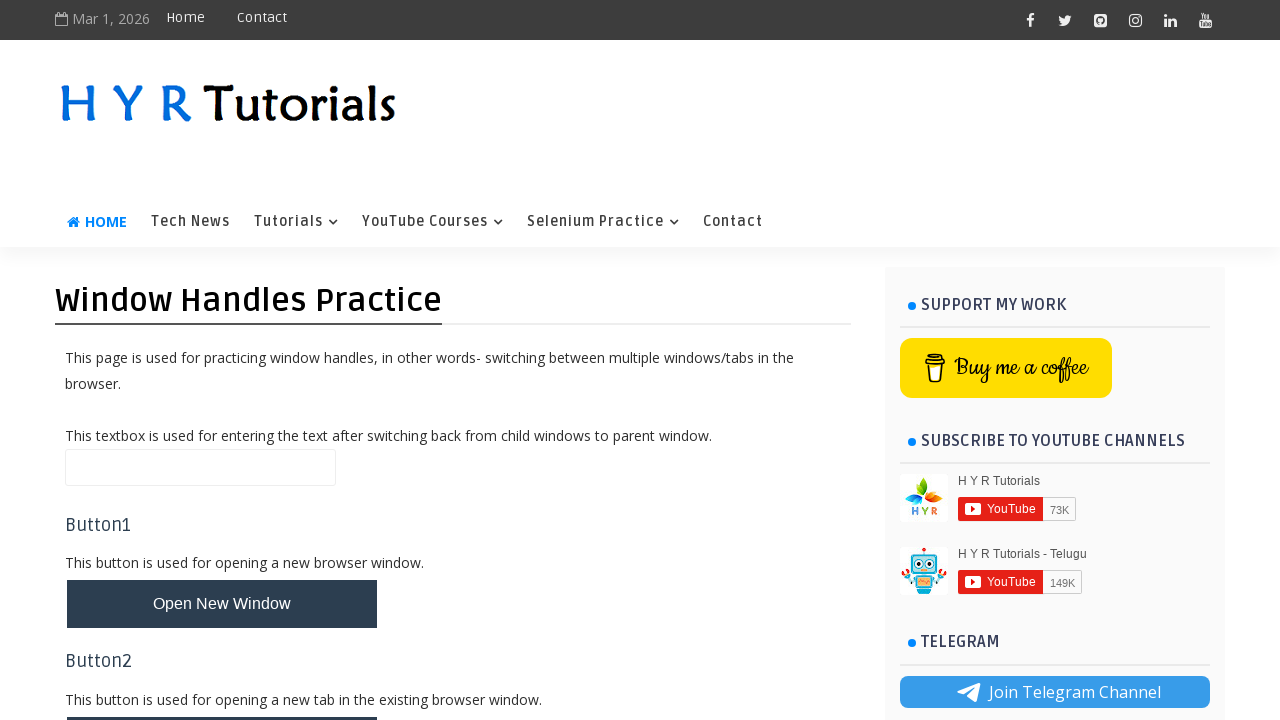

Clicked button to open new window at (222, 604) on #newWindowBtn
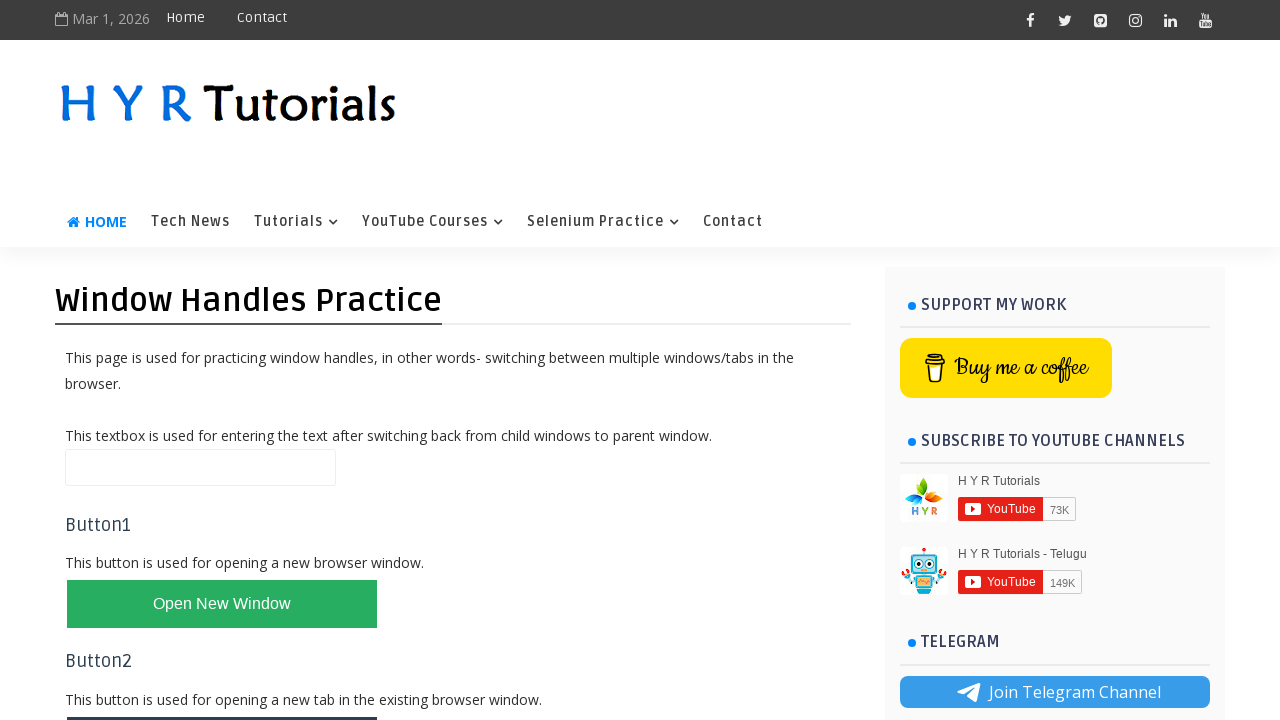

Clicked button to open new tab at (222, 696) on #newTabBtn
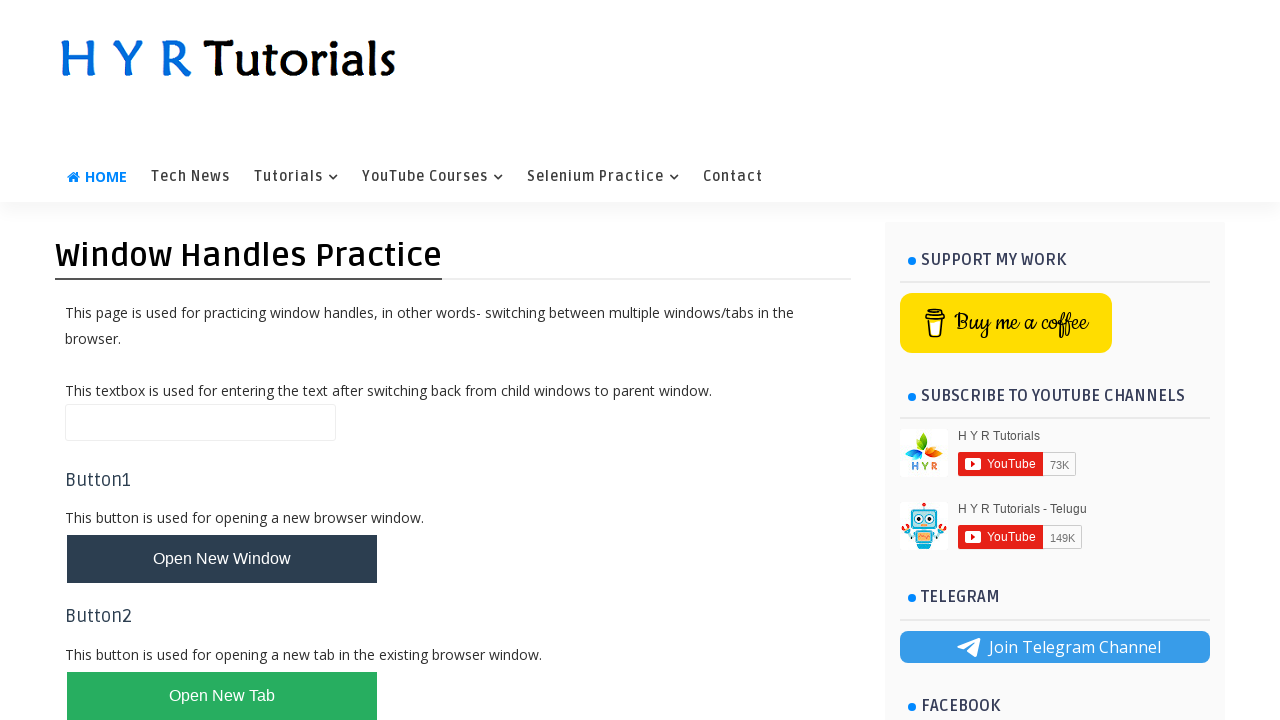

Waited 2 seconds for new pages to open
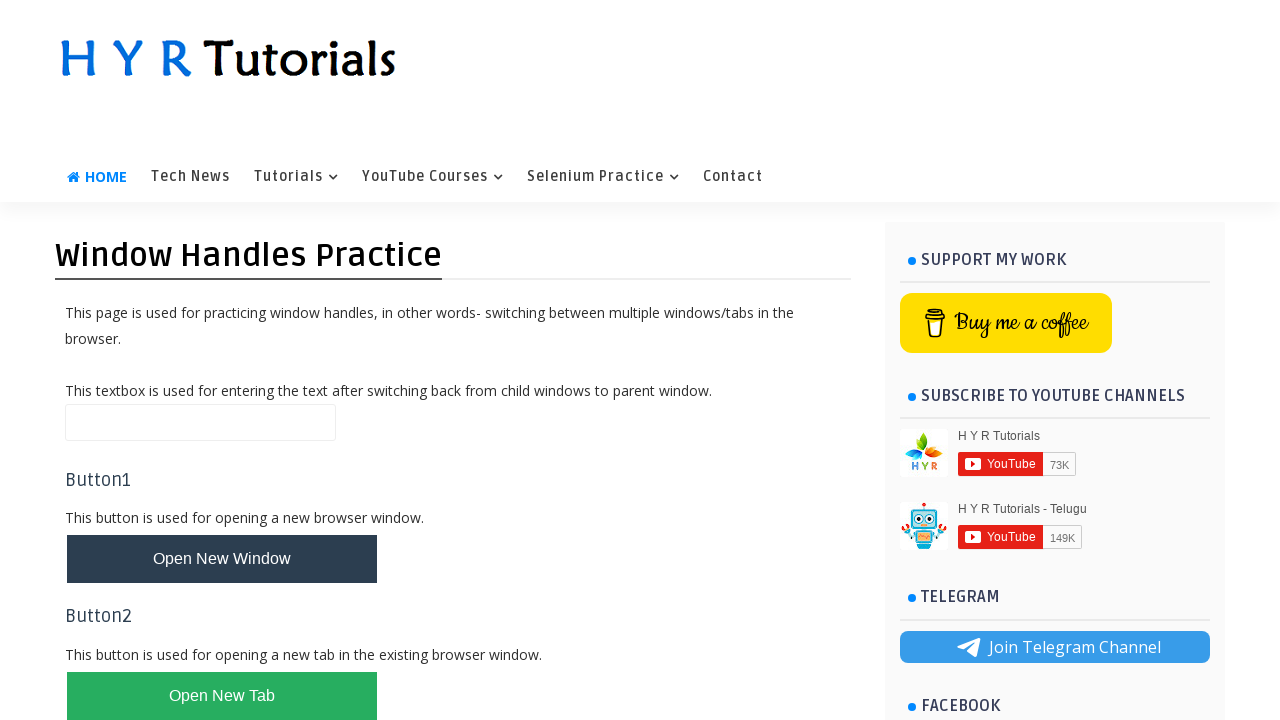

Retrieved all pages from browser context
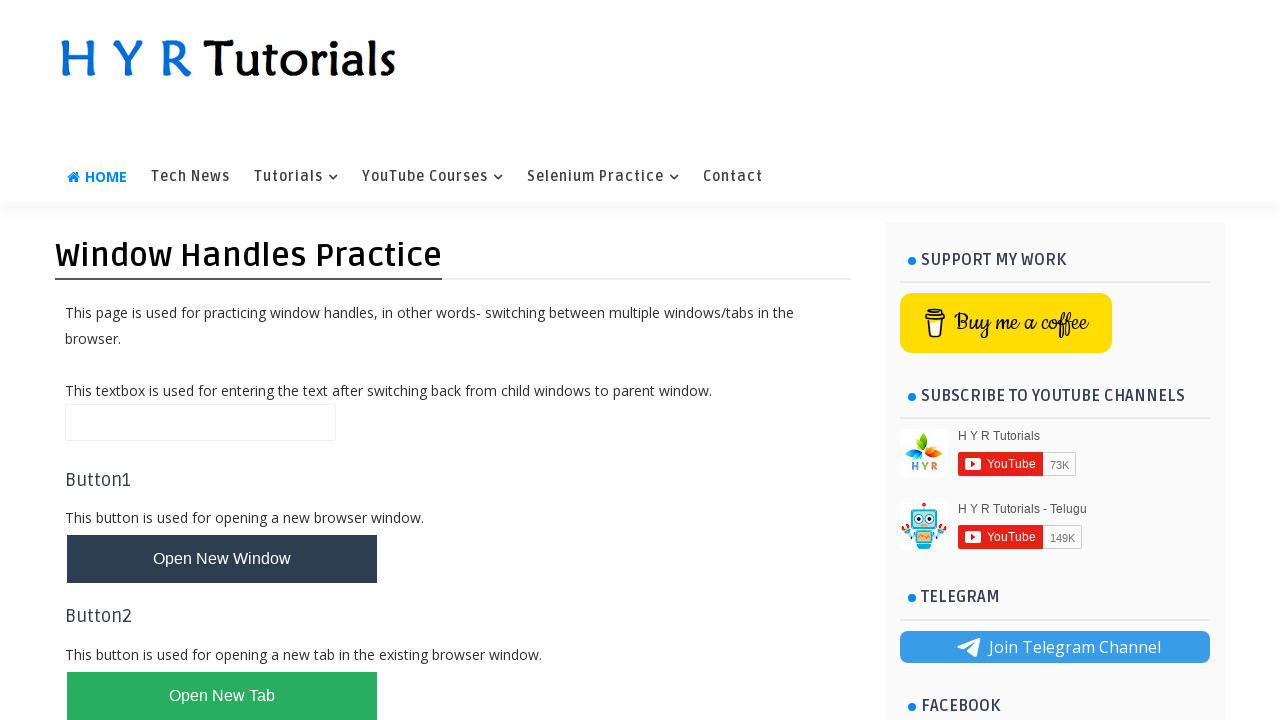

Filled first name field with 'mahesh' in child window on #firstName
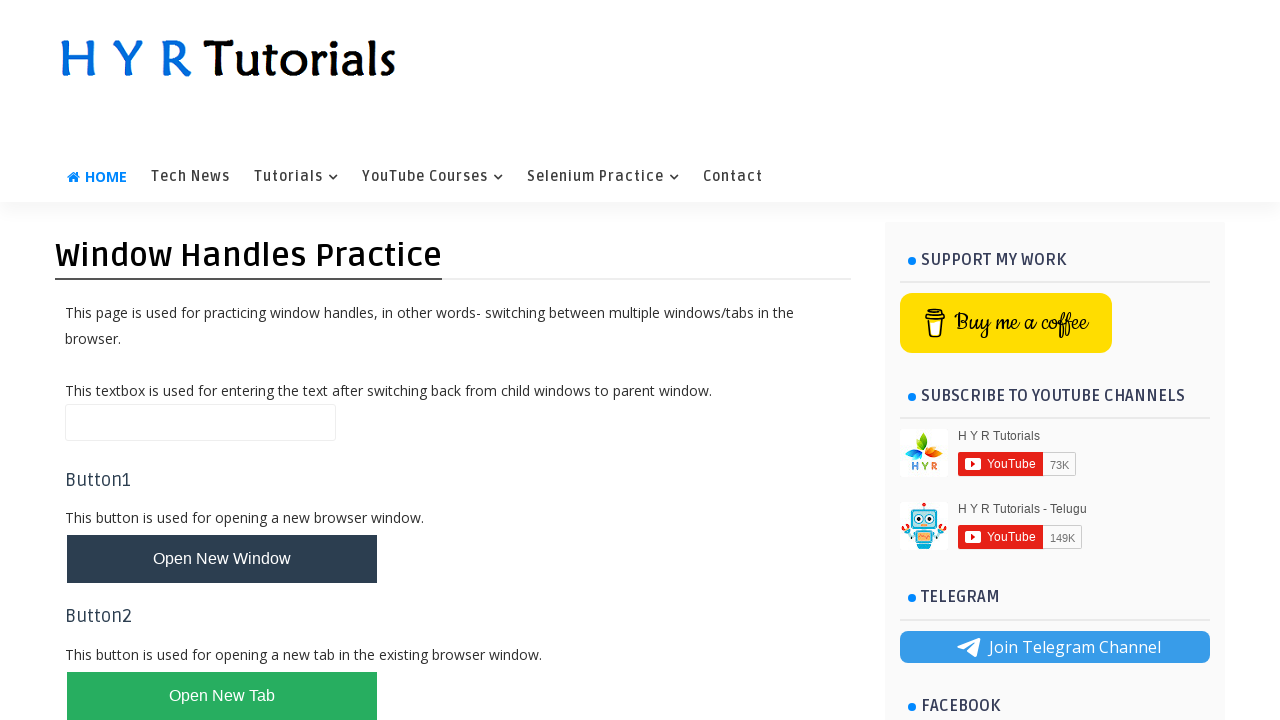

Filled last name field with 'Kolukondu' in child window on #lastName
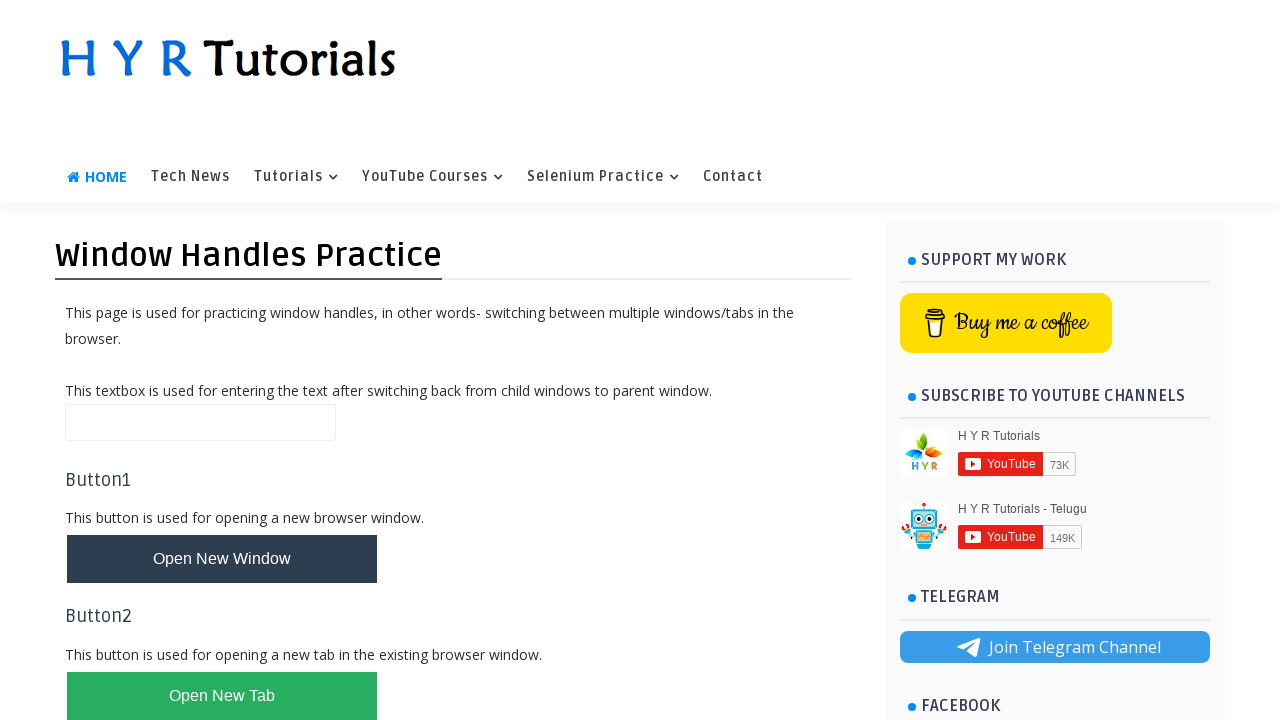

Filled email field with 'test@gmail.com' in child window on #email
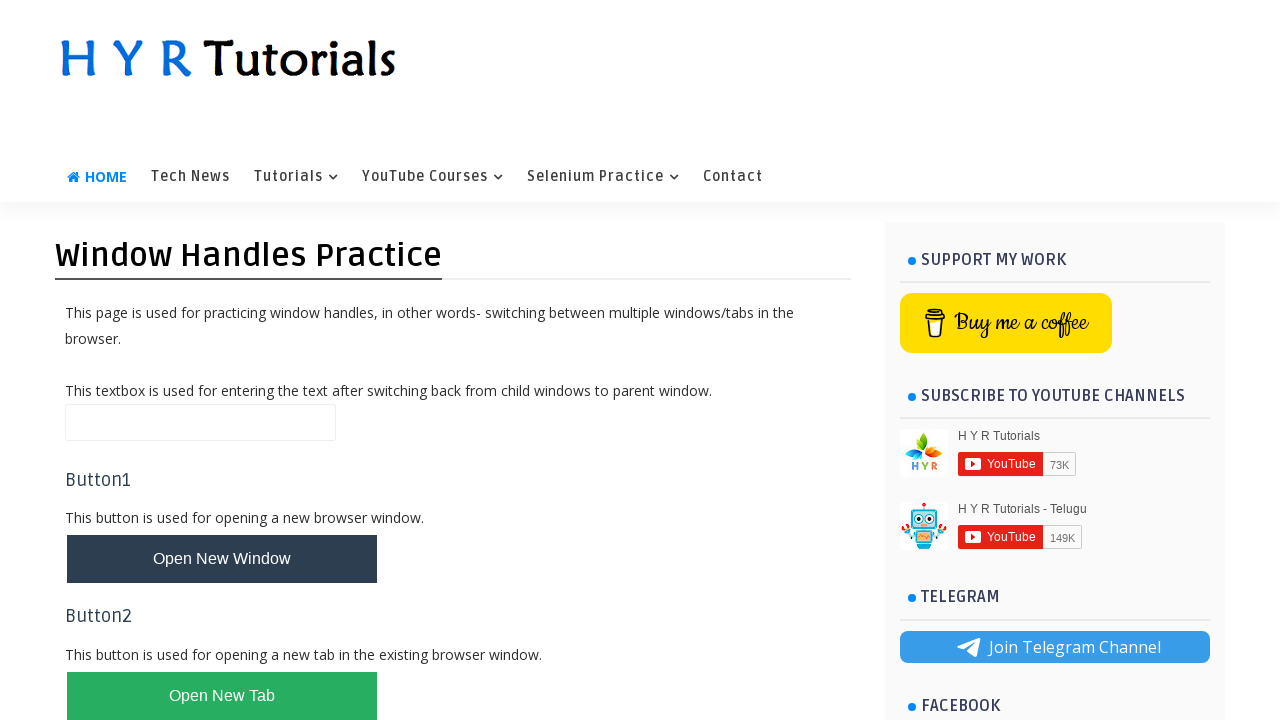

Filled password field with 'Kvm' in child window on #password
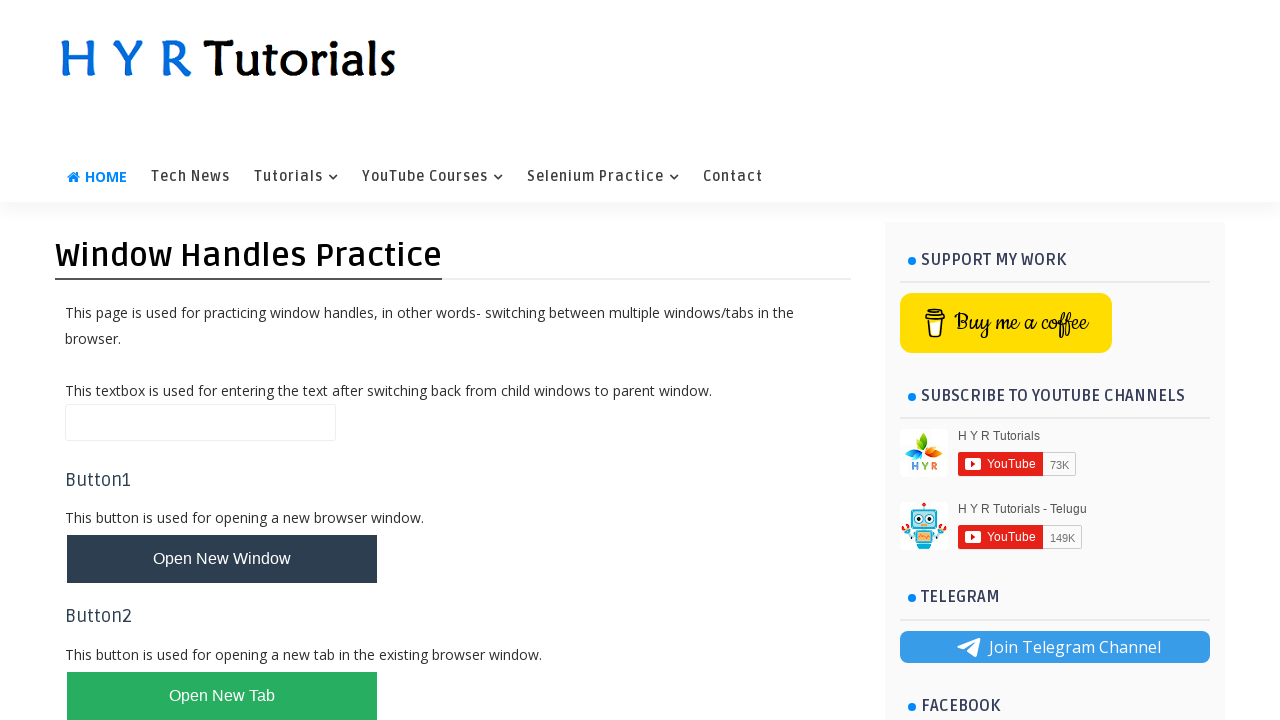

Clicked register button to submit form in child window at (114, 225) on #registerbtn
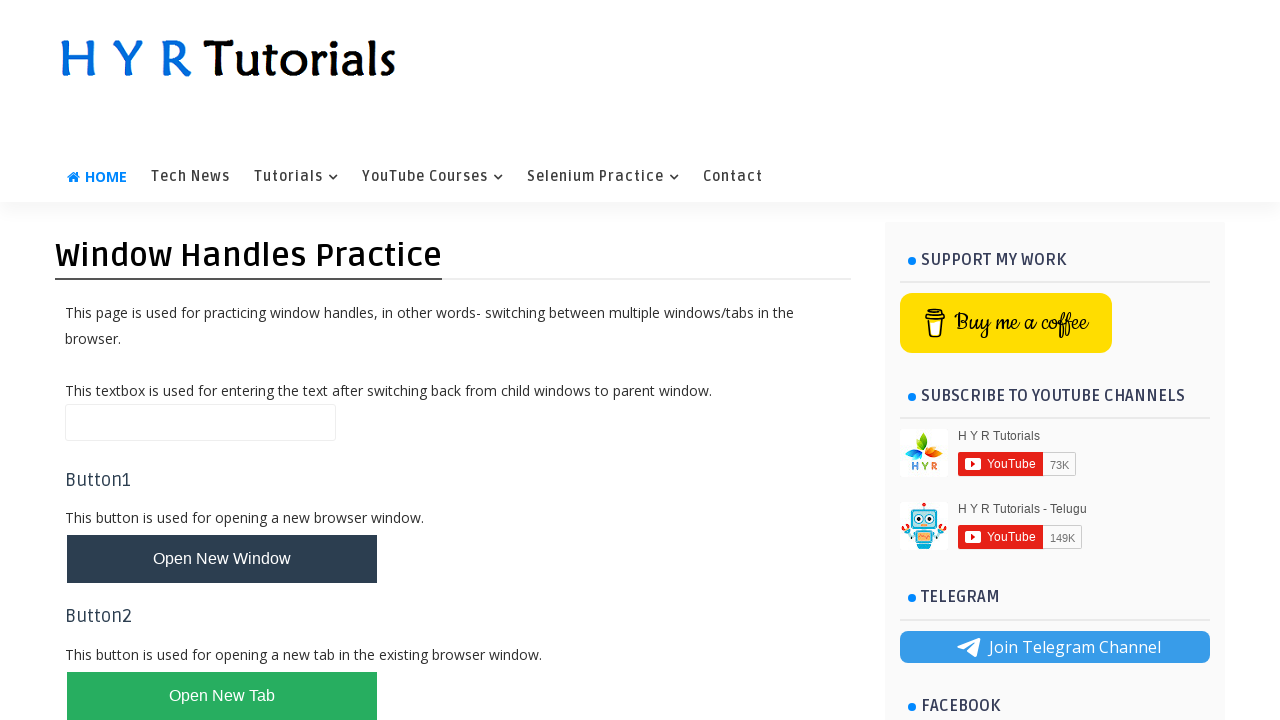

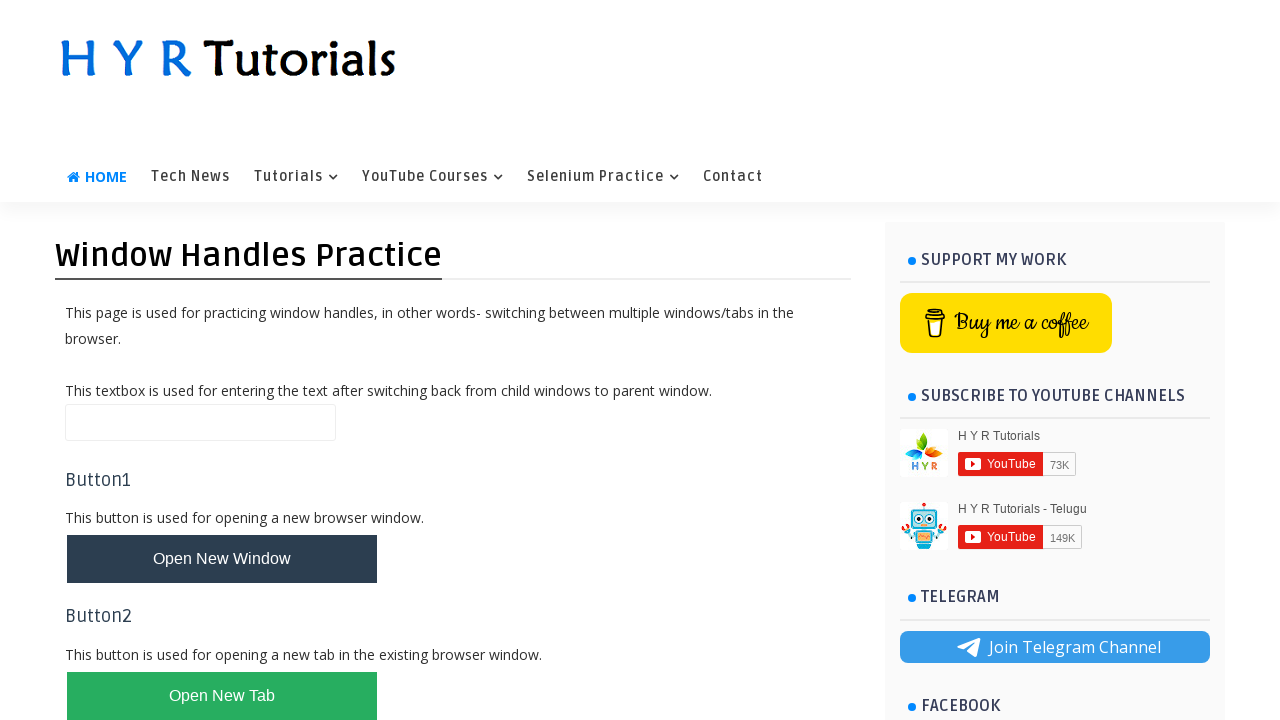